Navigates to YouTube homepage and clicks on a button element in the top navigation area

Starting URL: https://www.youtube.com/

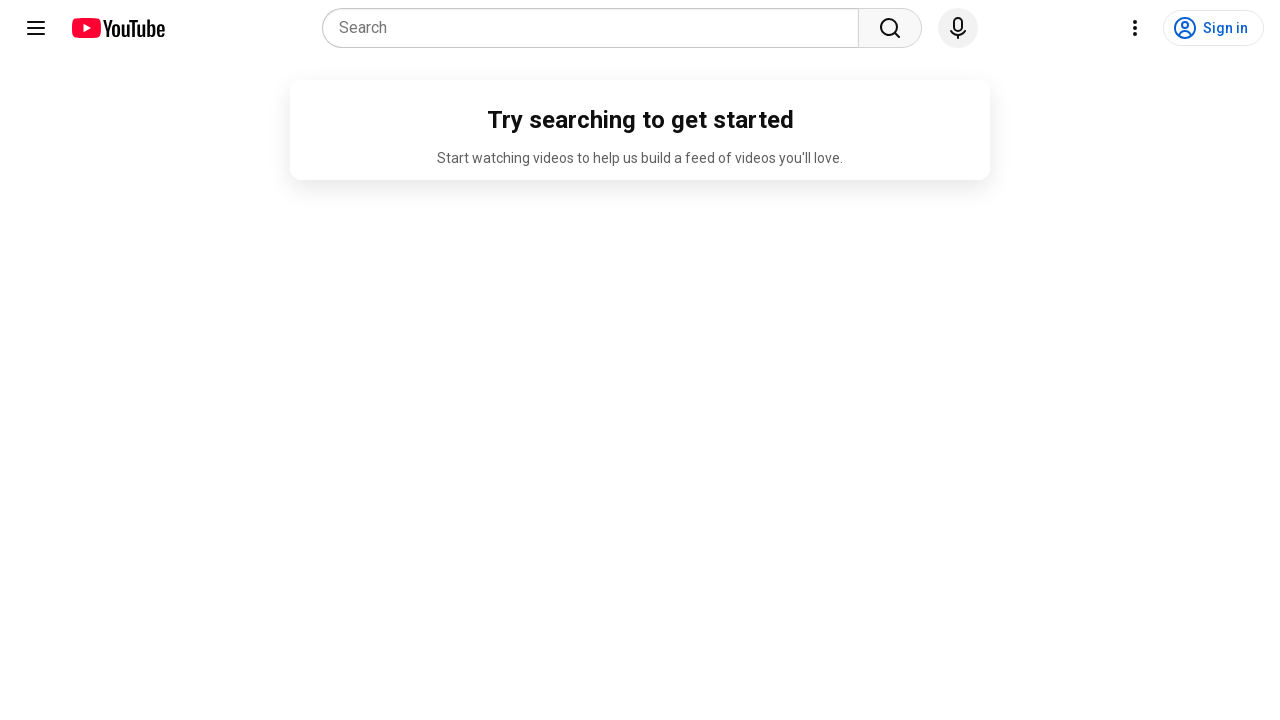

YouTube homepage loaded - DOM content ready
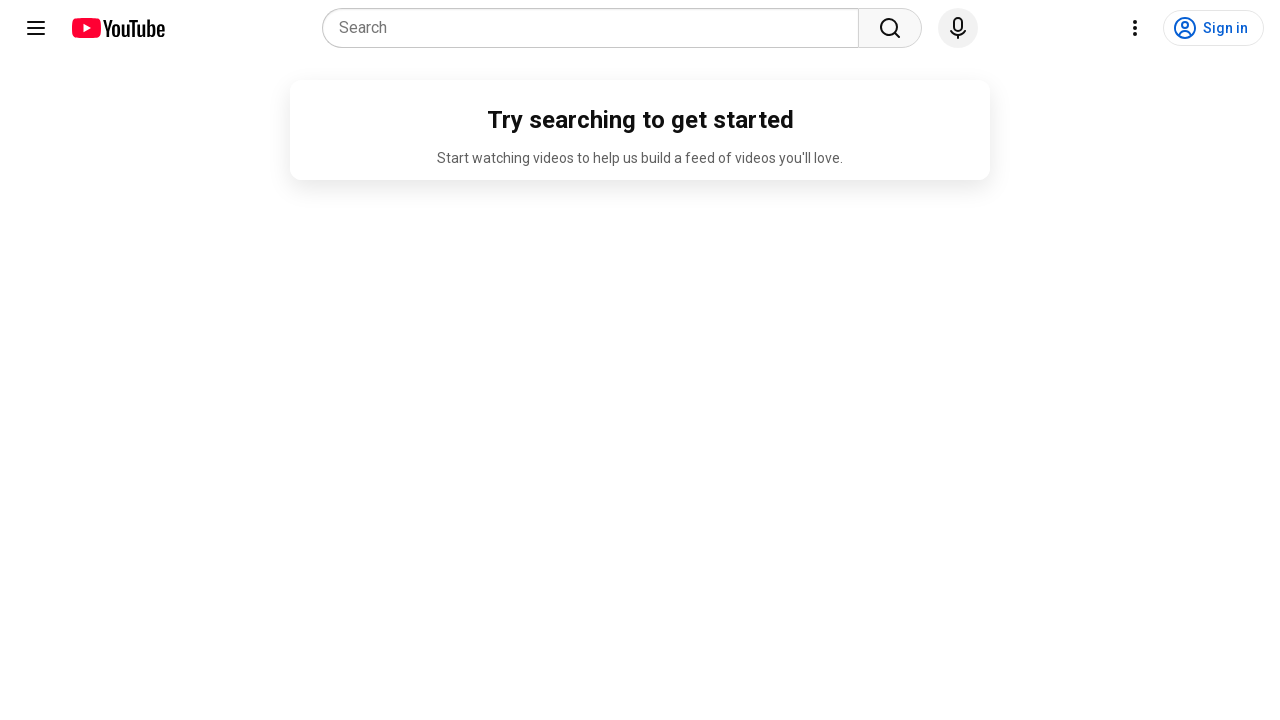

Clicked button element in top navigation area at (1214, 28) on xpath=//*[@id='buttons']/ytd-button-renderer/yt-button-shape/a
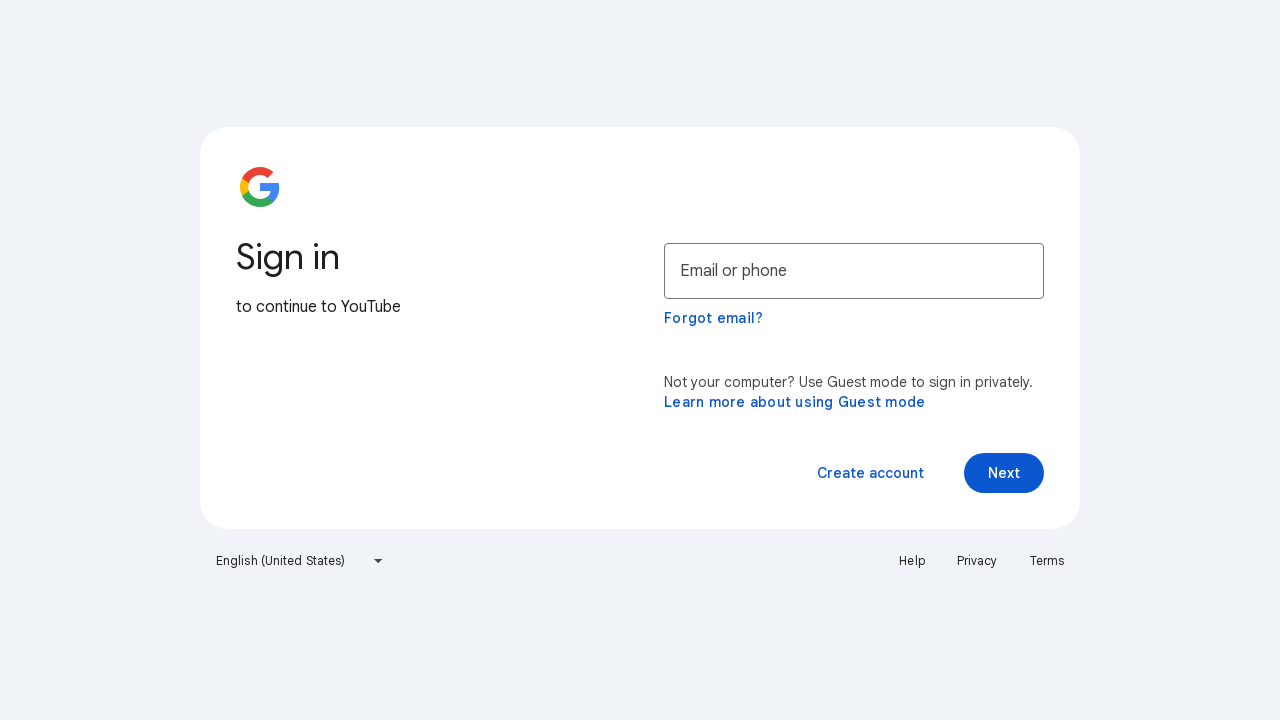

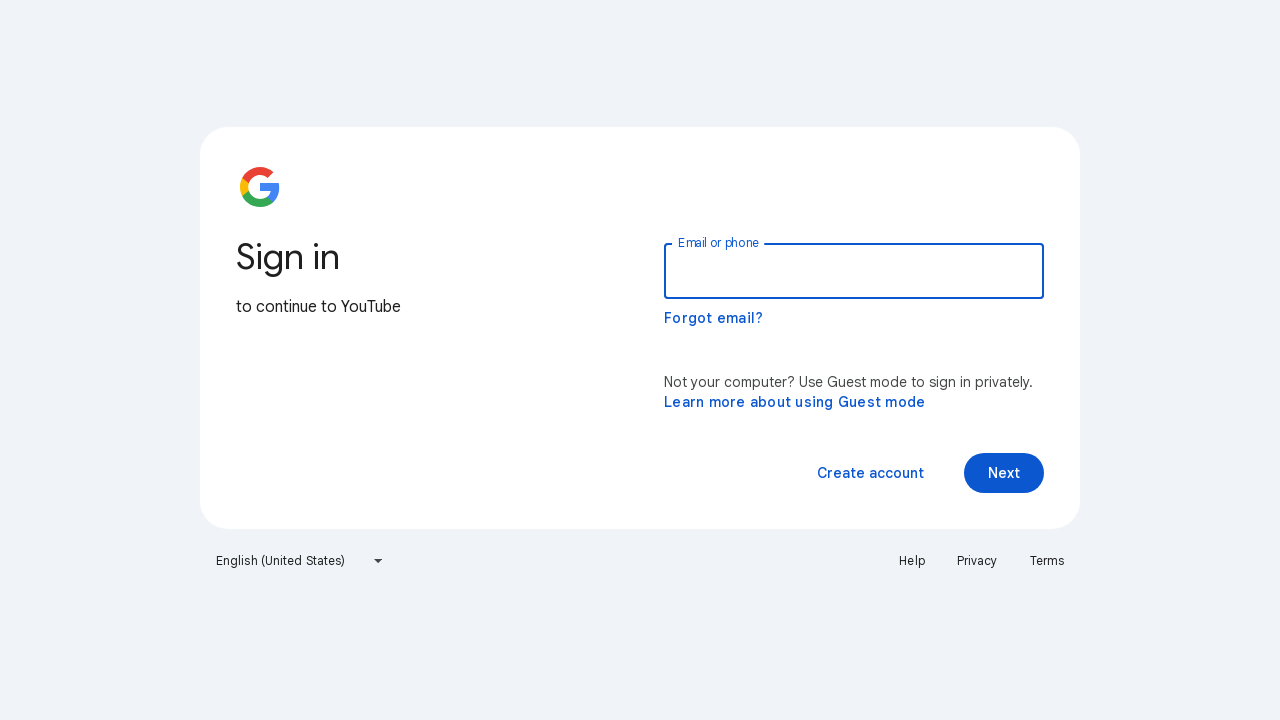